Navigates to DemoQA homepage and clicks on the first section card (Elements) after scrolling it into view

Starting URL: https://demoqa.com/

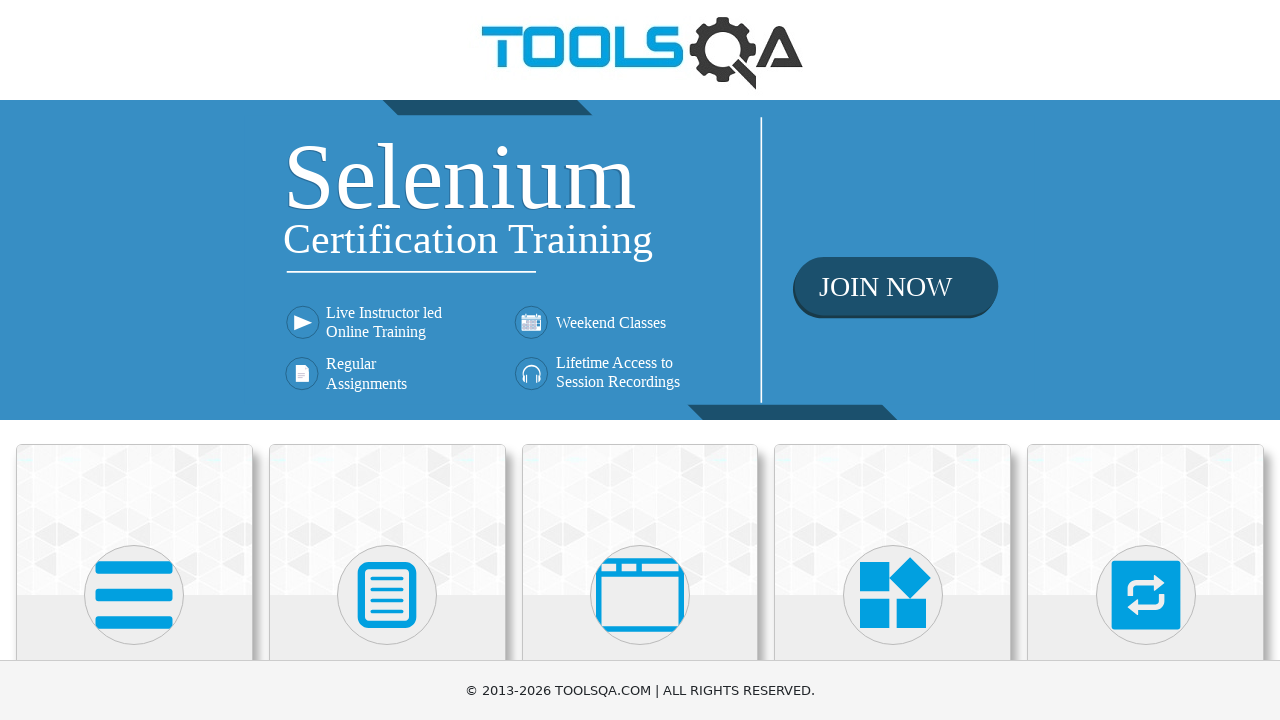

Waited for section cards to be visible
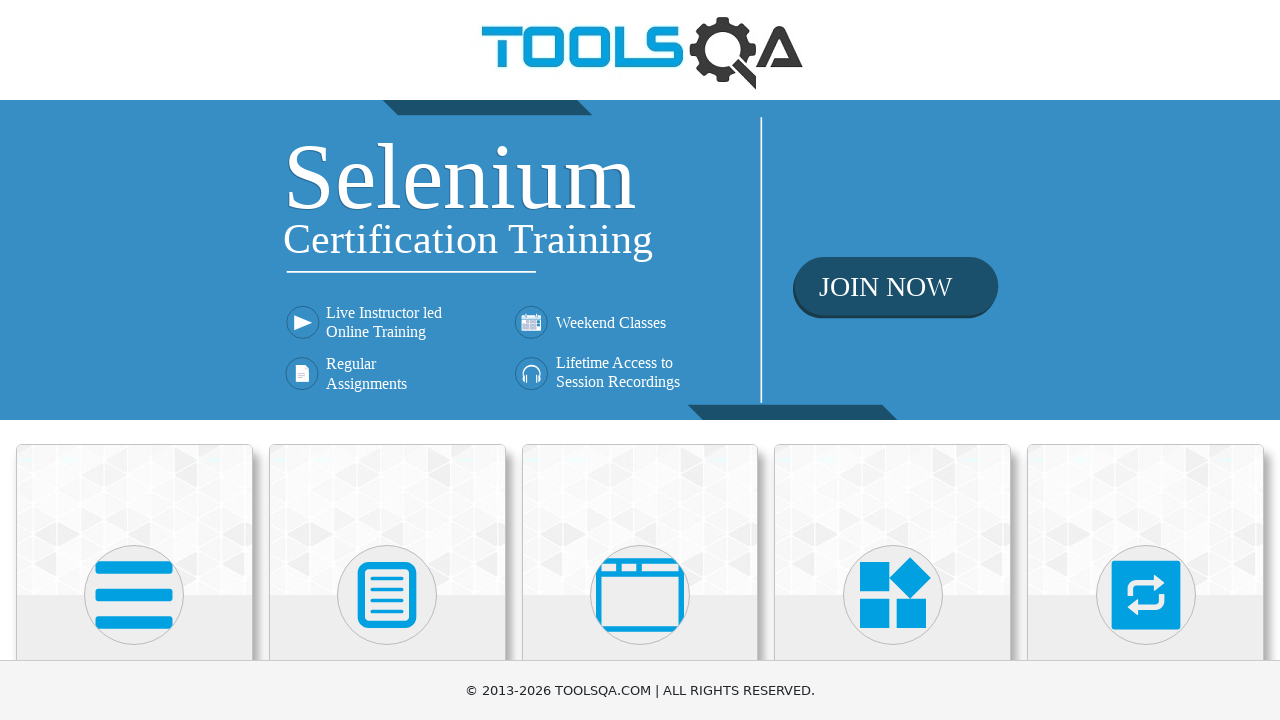

Located the first section card (Elements)
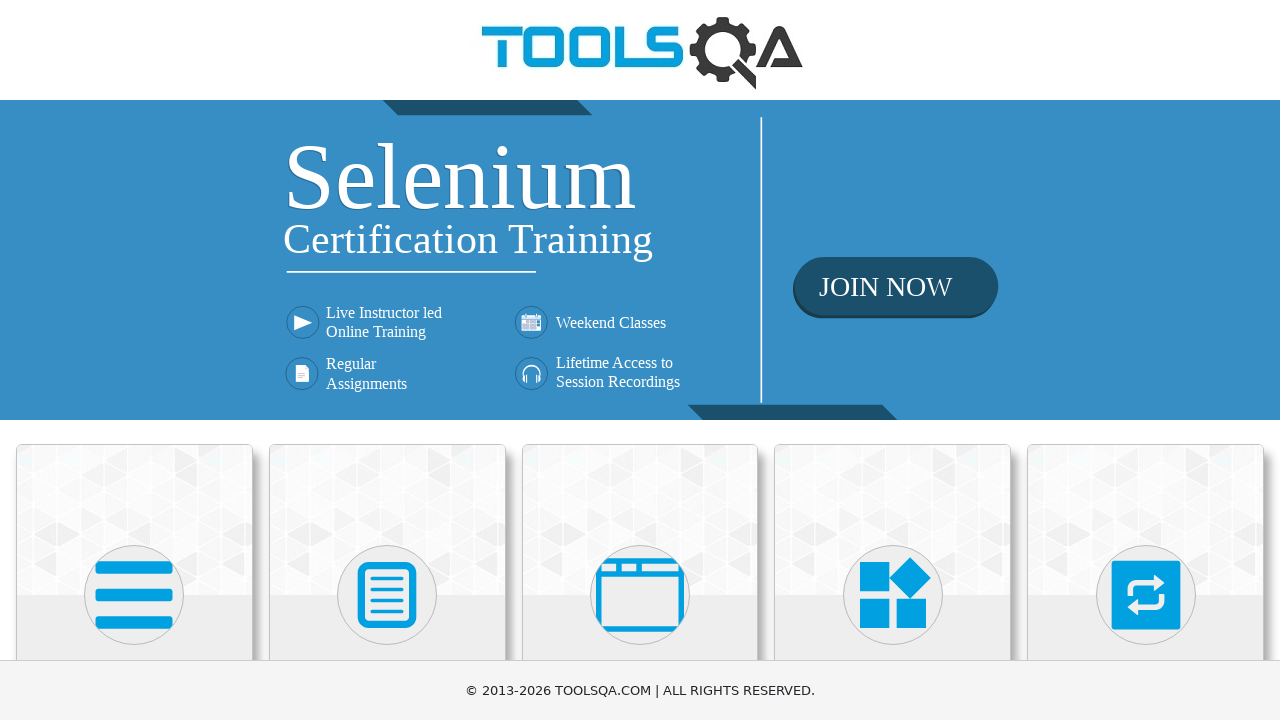

Scrolled the first section card into view
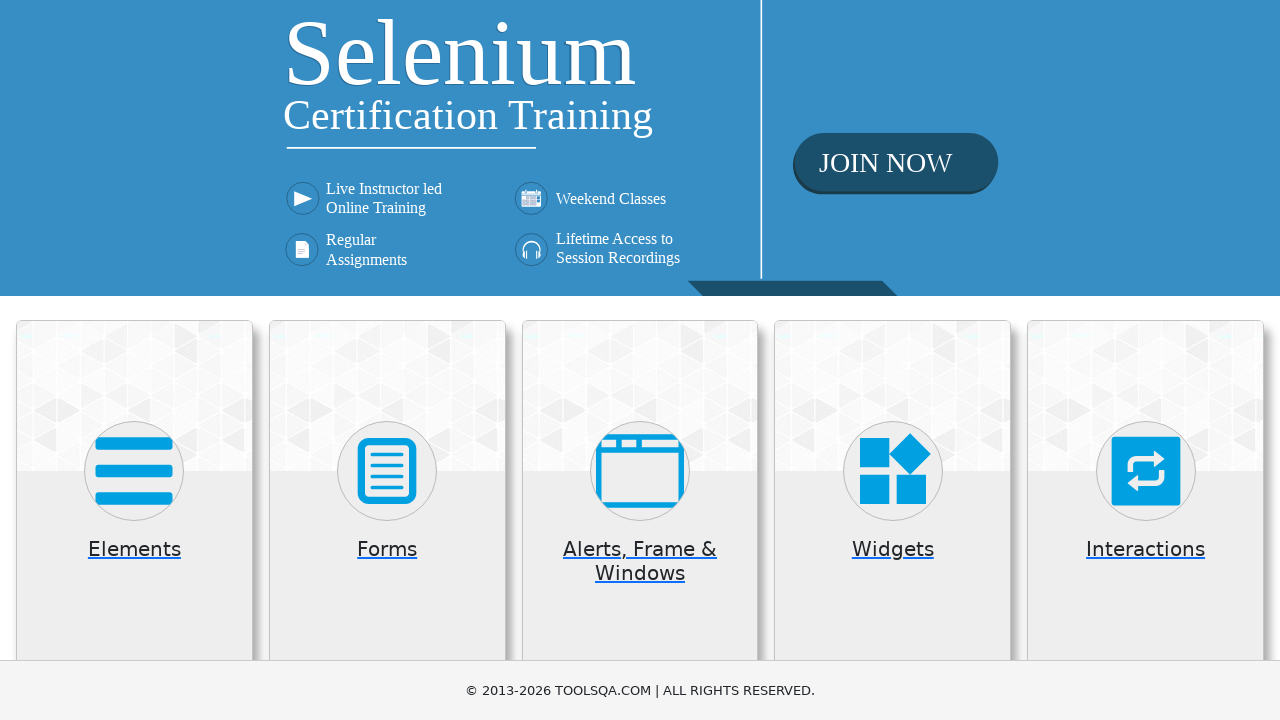

Clicked on the Elements section card at (134, 520) on .top-card >> nth=0
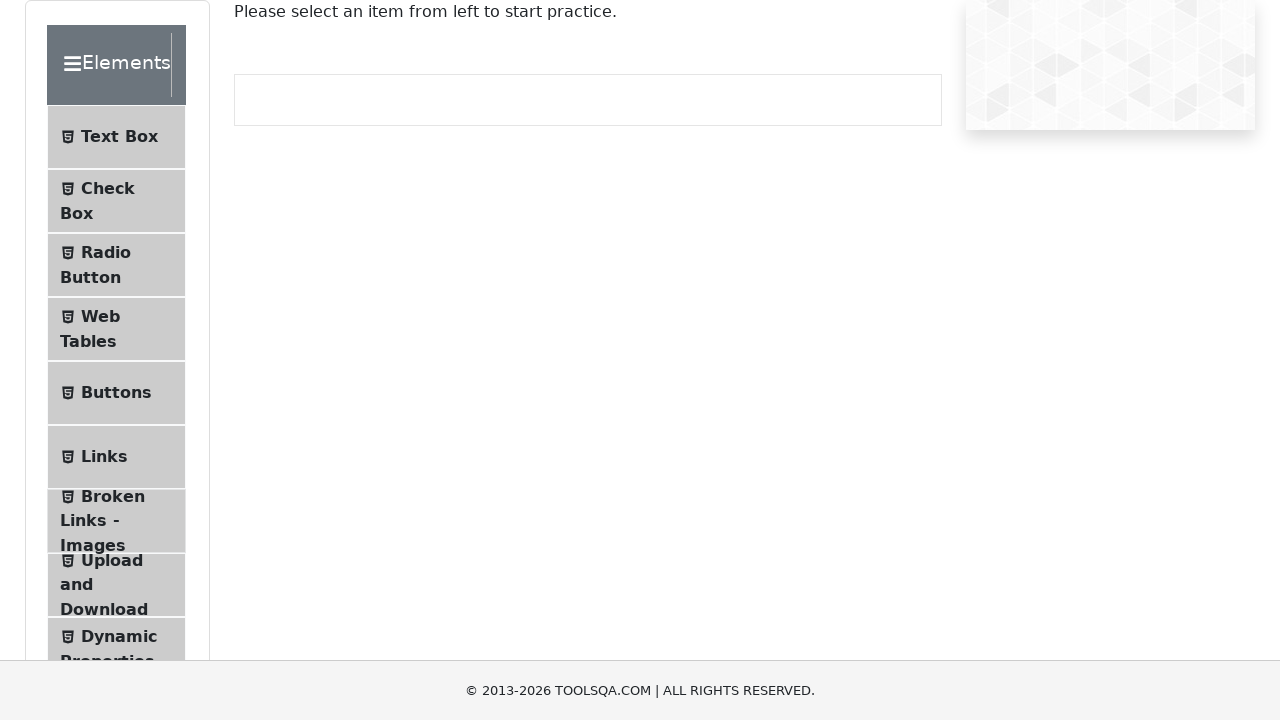

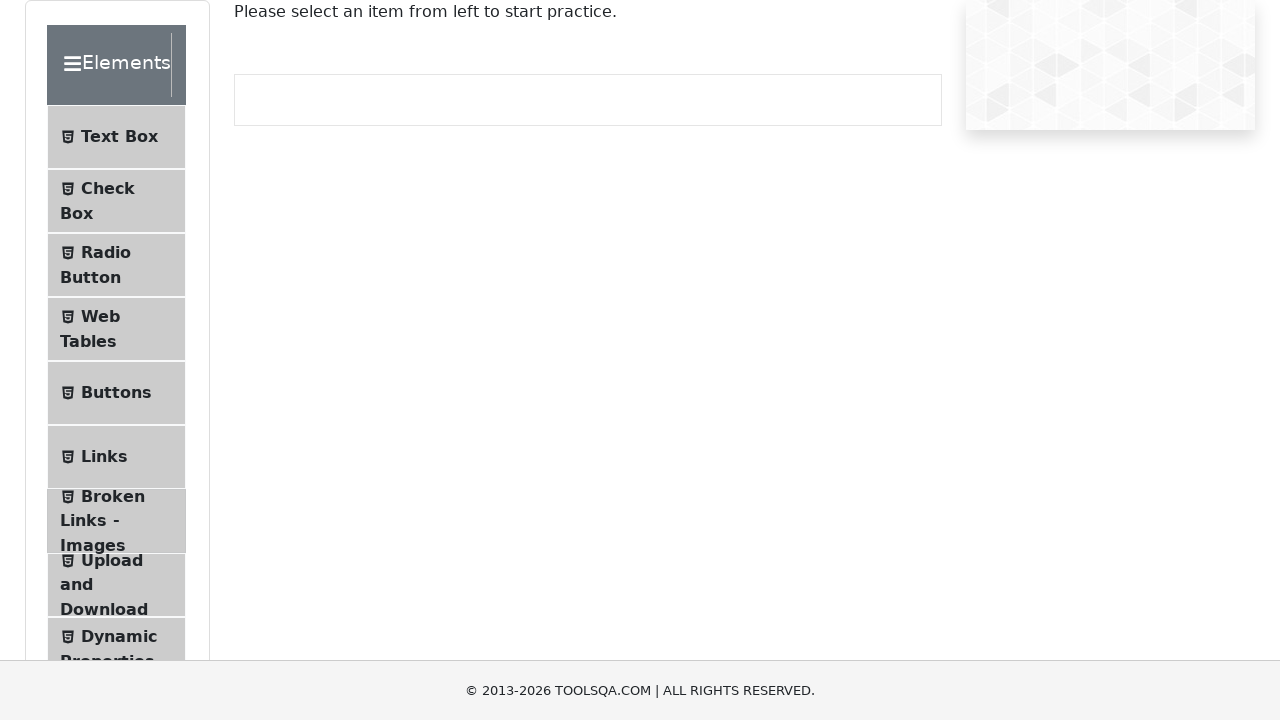